Tests JavaScript prompt alert functionality by clicking a button to trigger a prompt, entering text, and accepting the alert

Starting URL: https://syntaxprojects.com/javascript-alert-box-demo.php

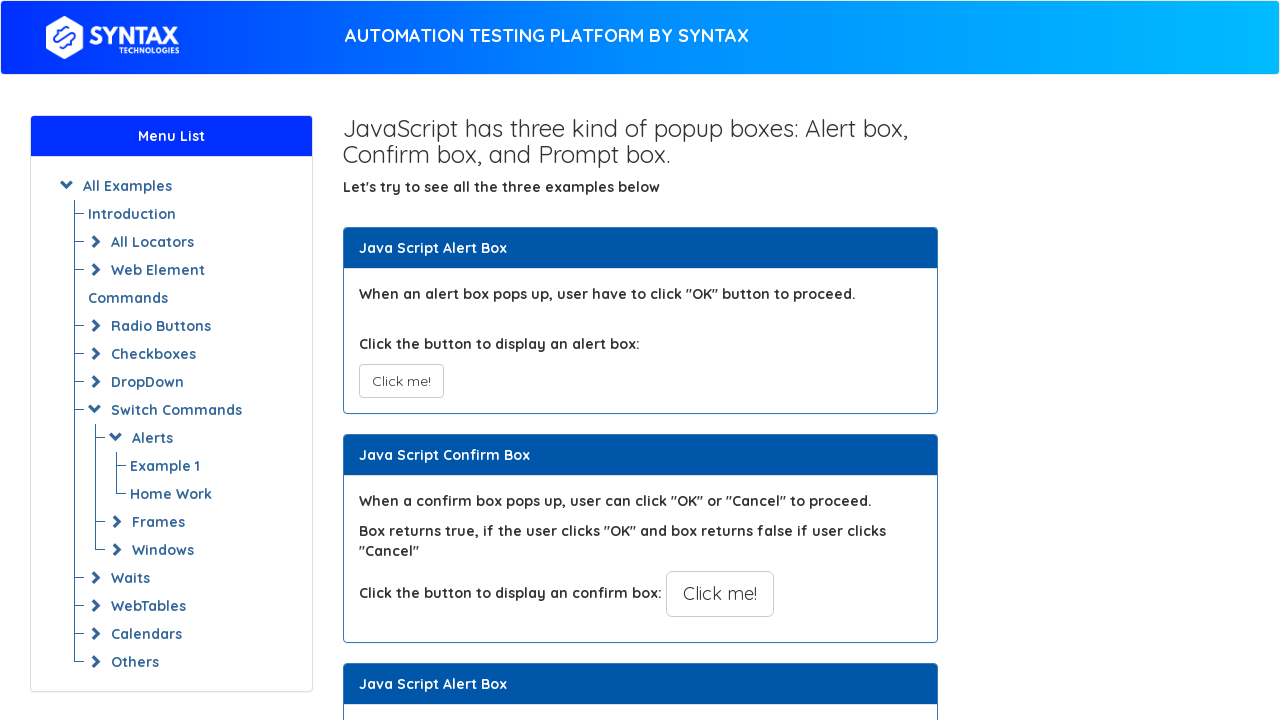

Clicked button to trigger prompt alert at (714, 360) on xpath=//button[@onclick='myPromptFunction()']
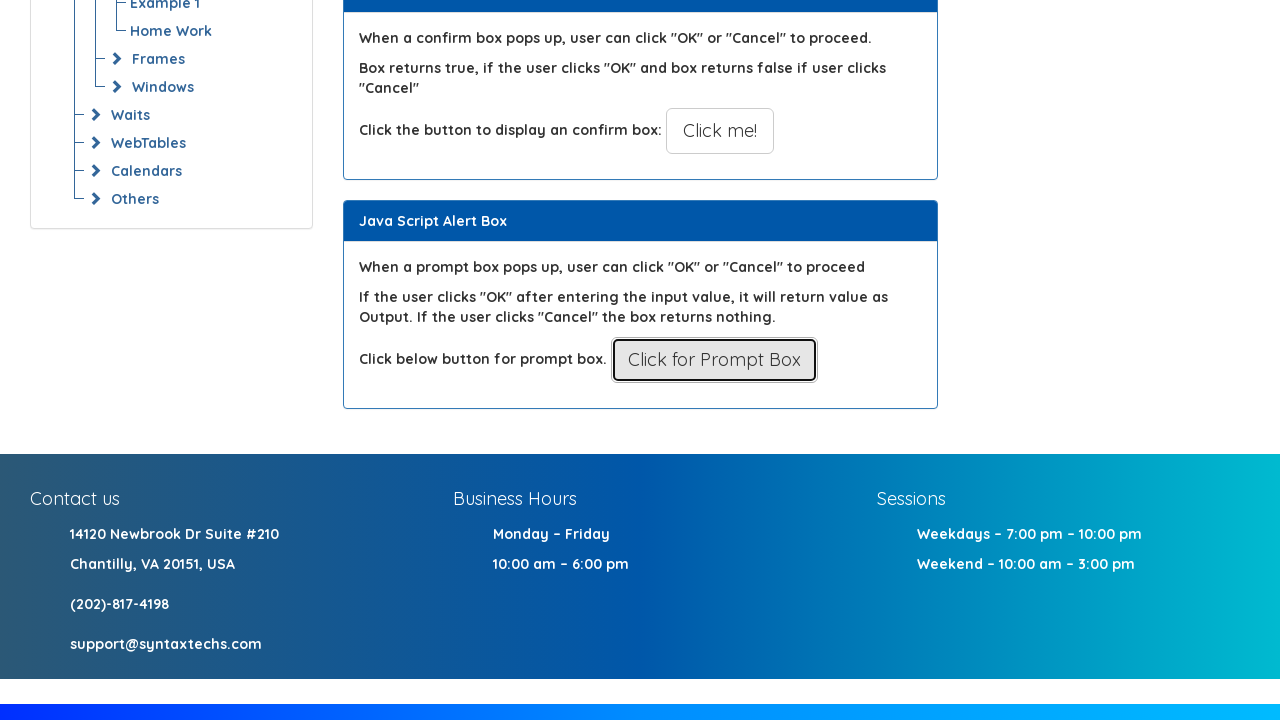

Set up dialog handler to accept prompt with 'captain planet'
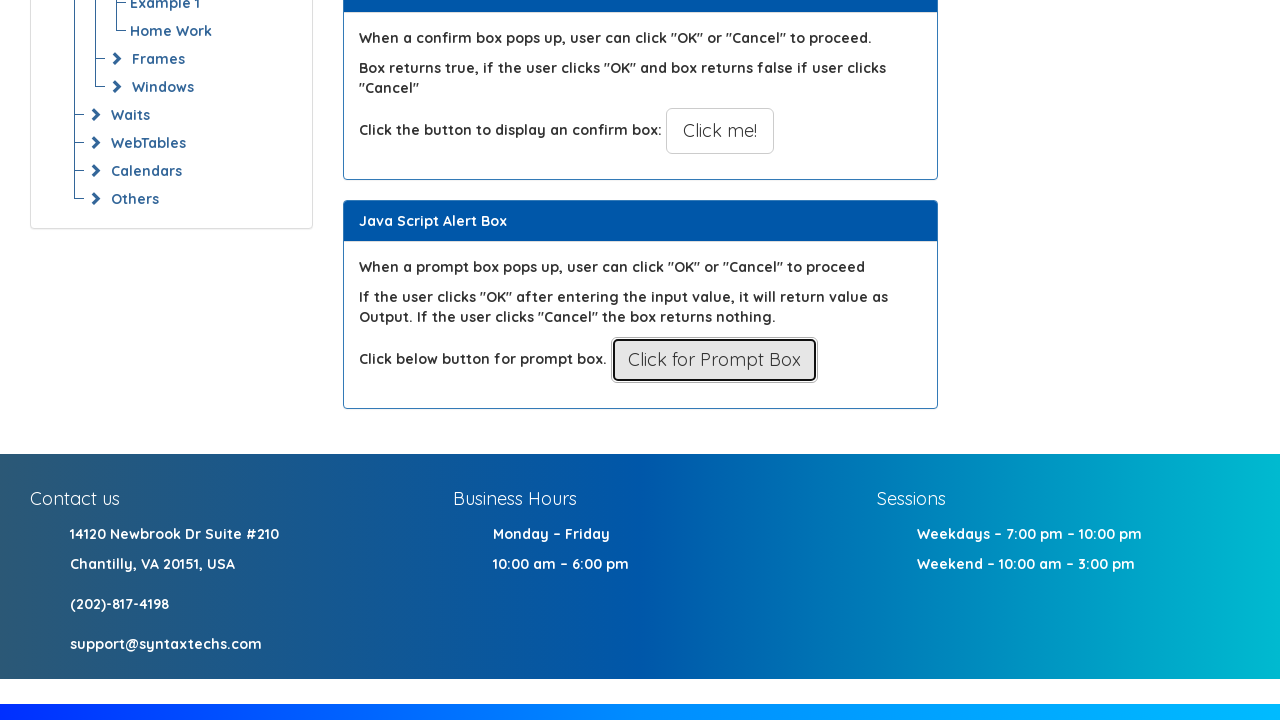

Re-clicked button to trigger prompt alert with handler active at (714, 360) on xpath=//button[@onclick='myPromptFunction()']
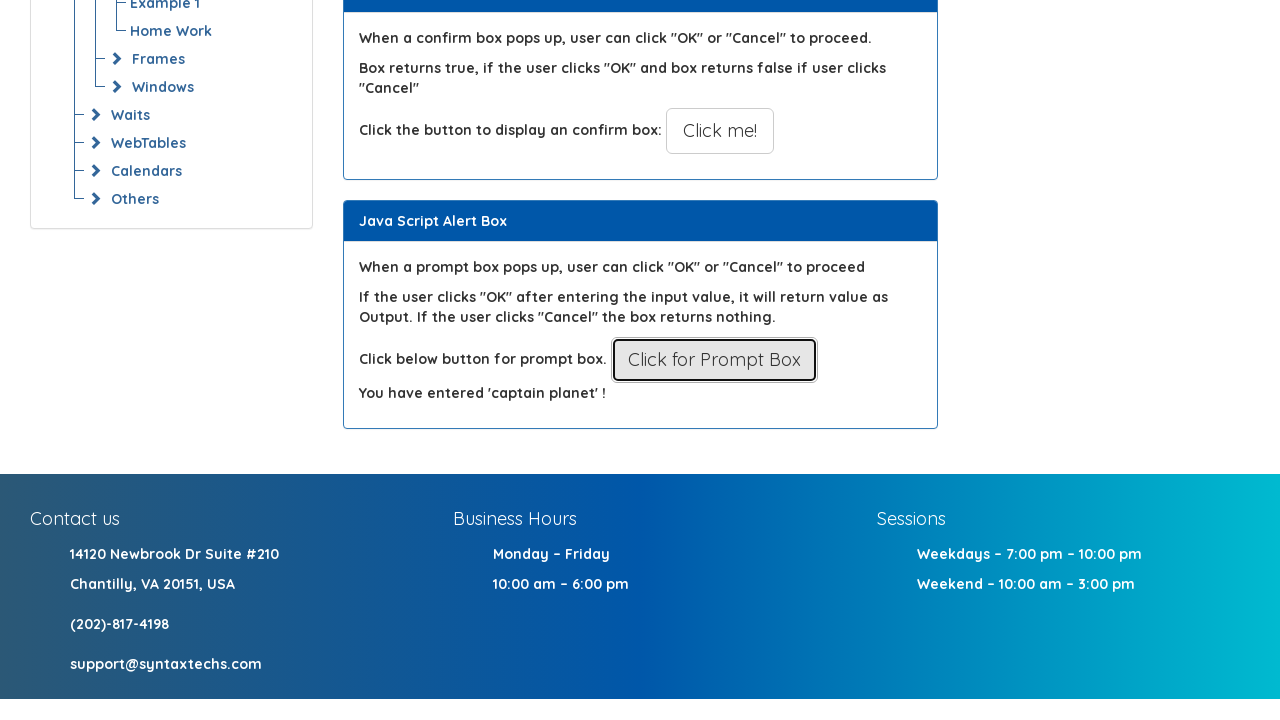

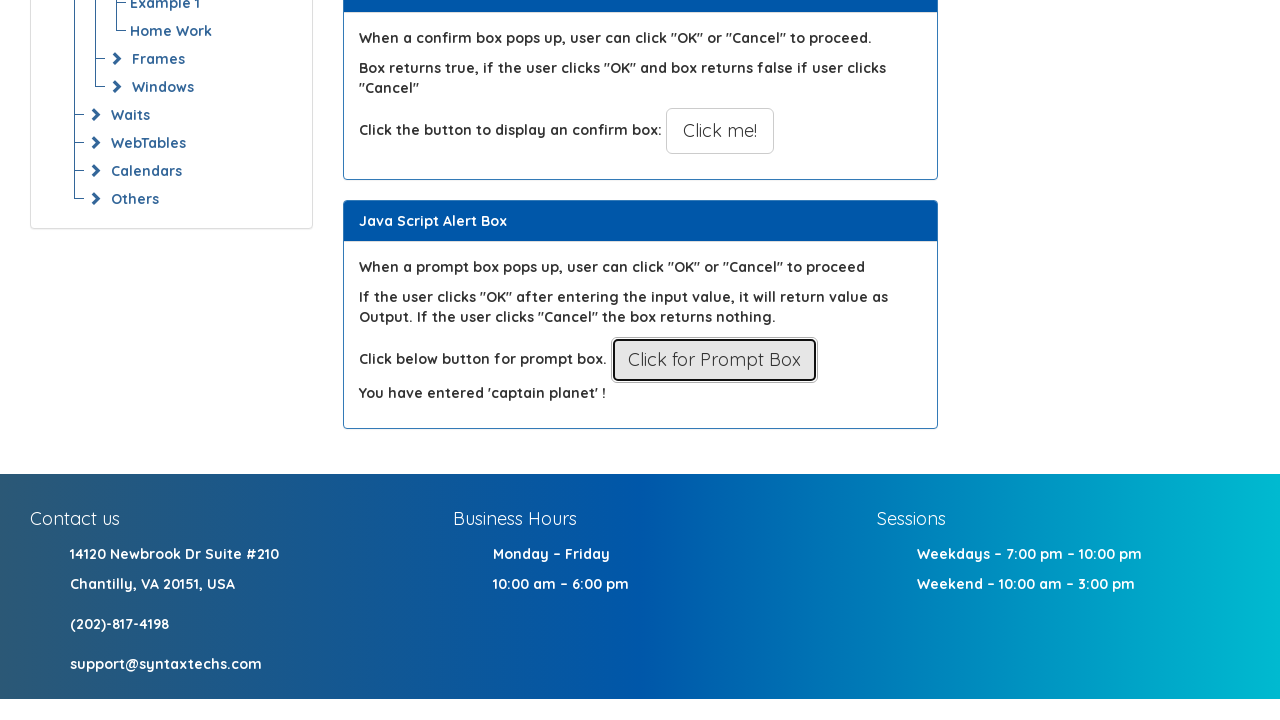